Tests dropdown selection functionality by navigating to a test page and selecting "doc 3" from a dropdown menu by visible text.

Starting URL: http://omayo.blogspot.com/

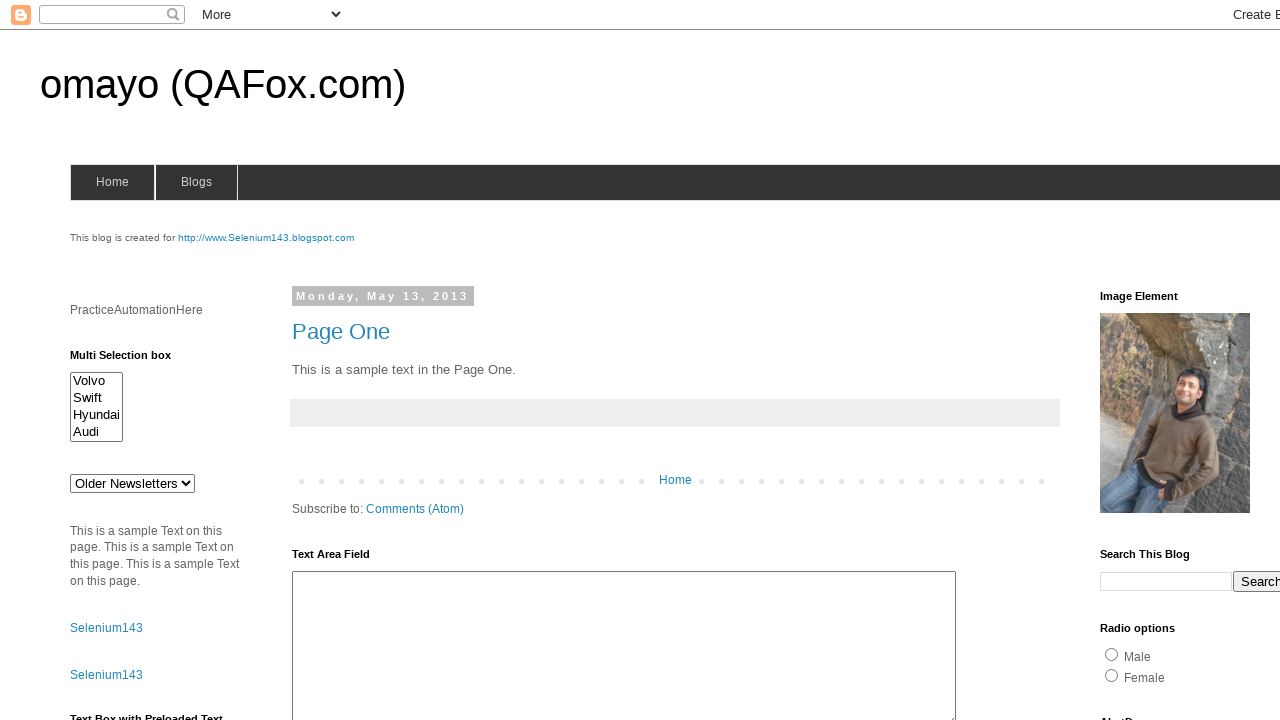

Navigated to http://omayo.blogspot.com/
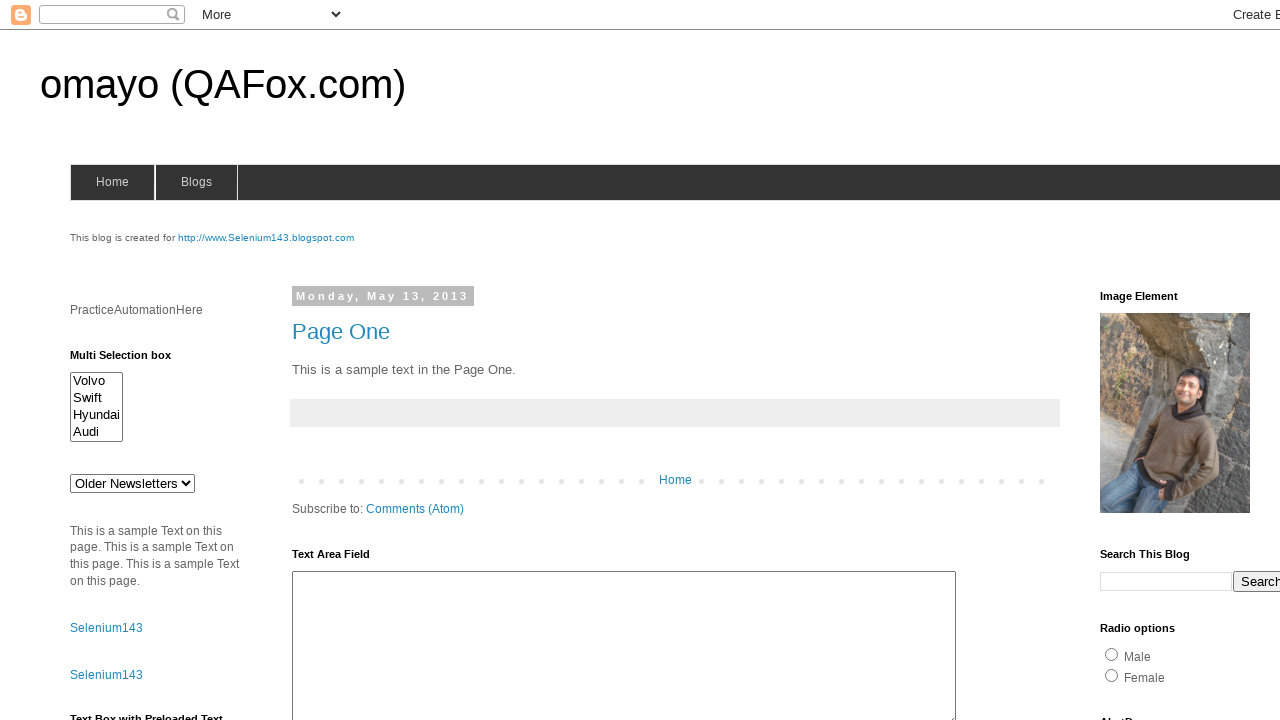

Dropdown element #drop1 is visible
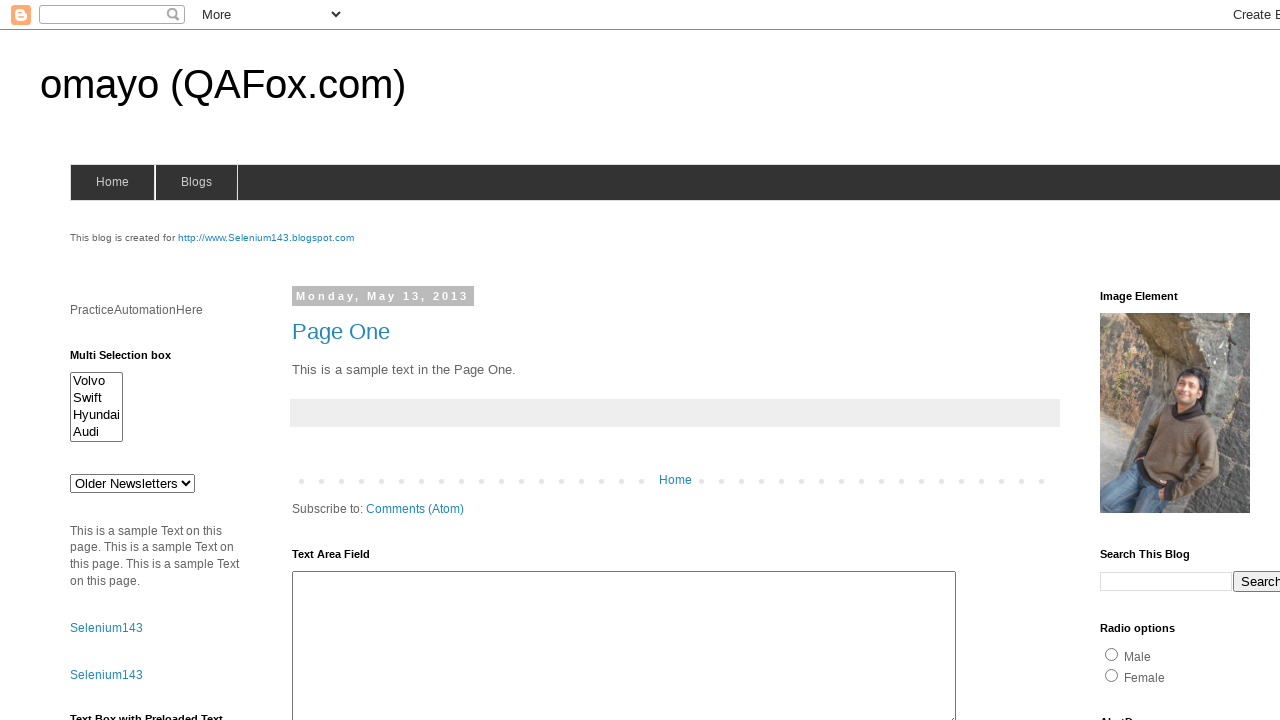

Selected 'doc 3' from dropdown #drop1 on #drop1
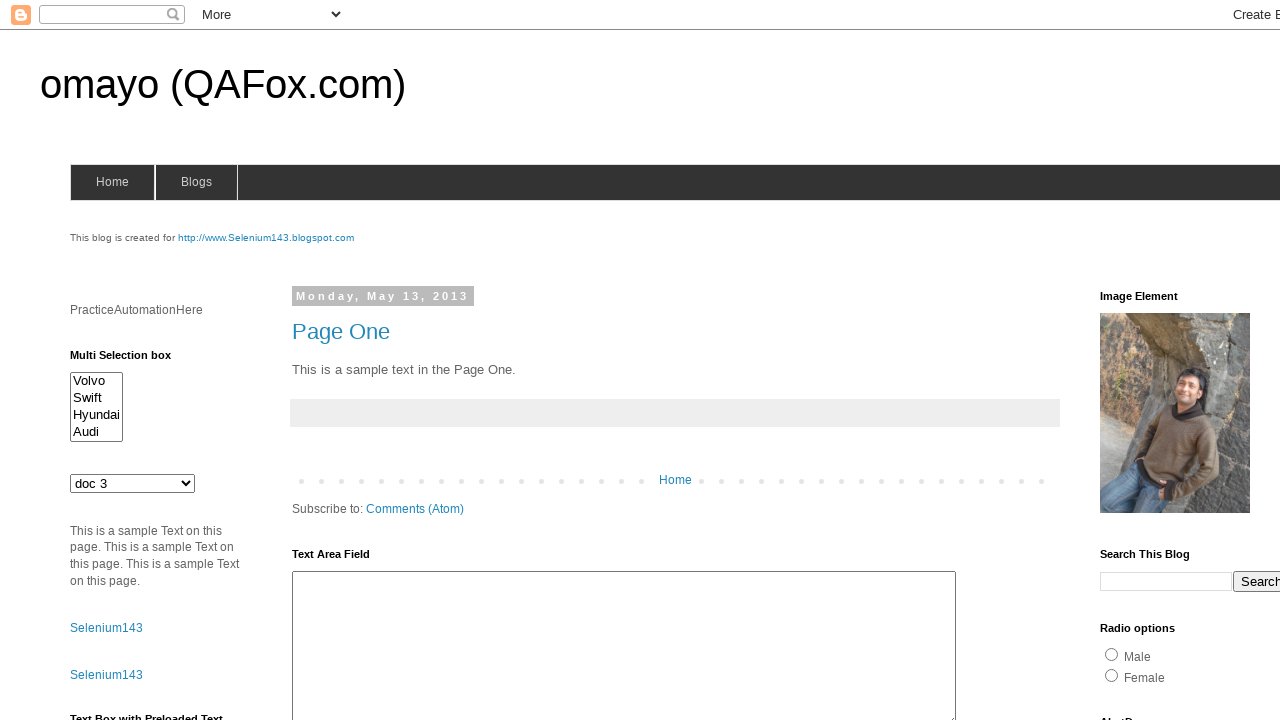

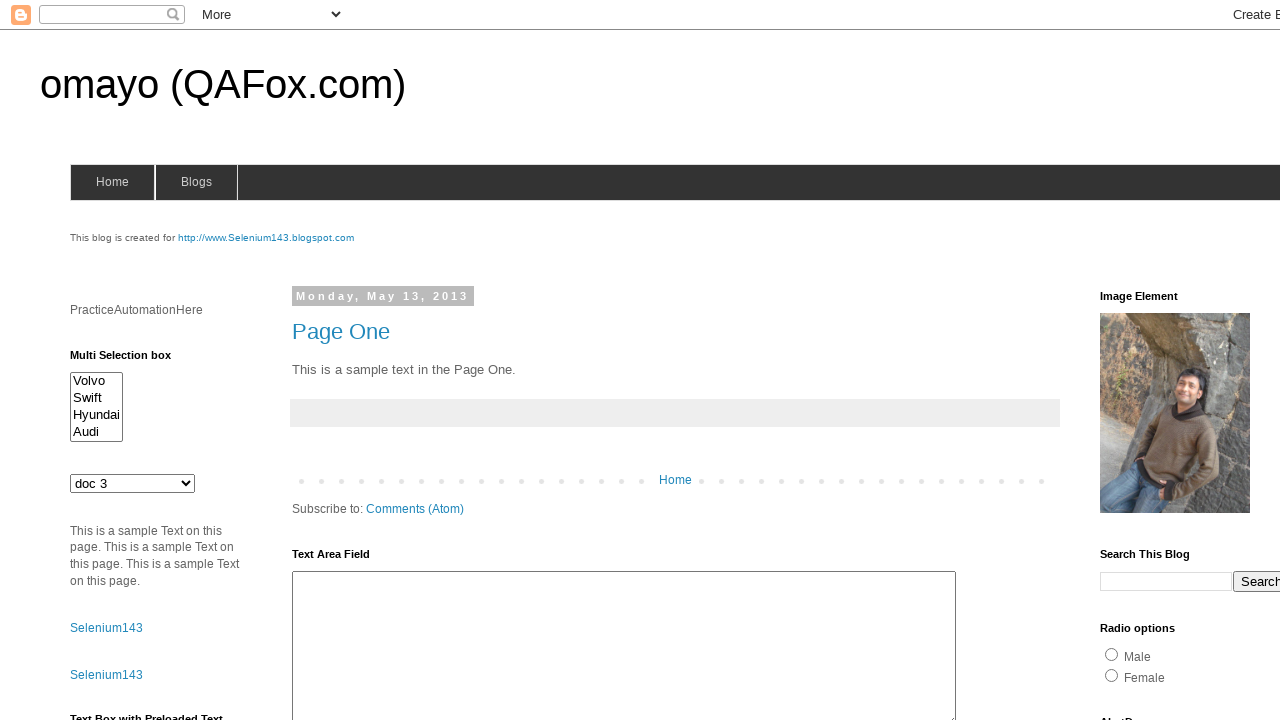